Navigates to a training support website and clicks on the "About Us" link to verify navigation

Starting URL: https://training-support.net

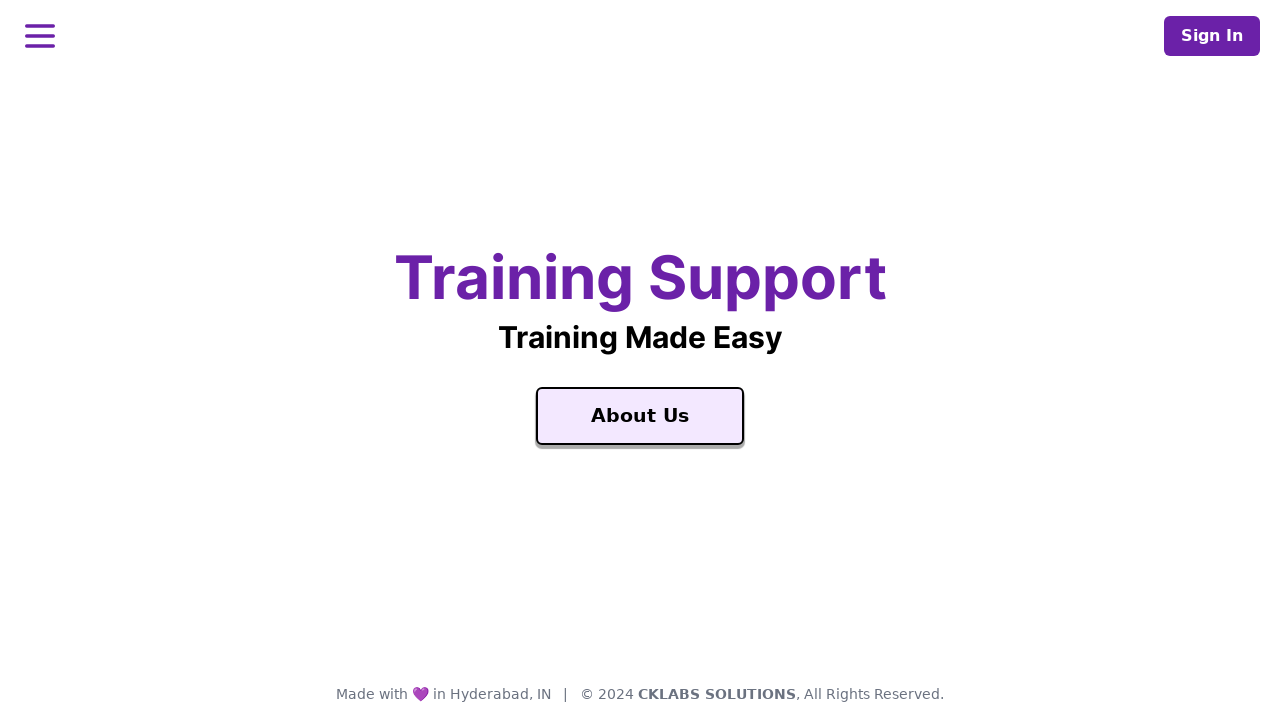

Clicked on the 'About Us' link at (640, 416) on xpath=//a[contains(text(),'About Us')]
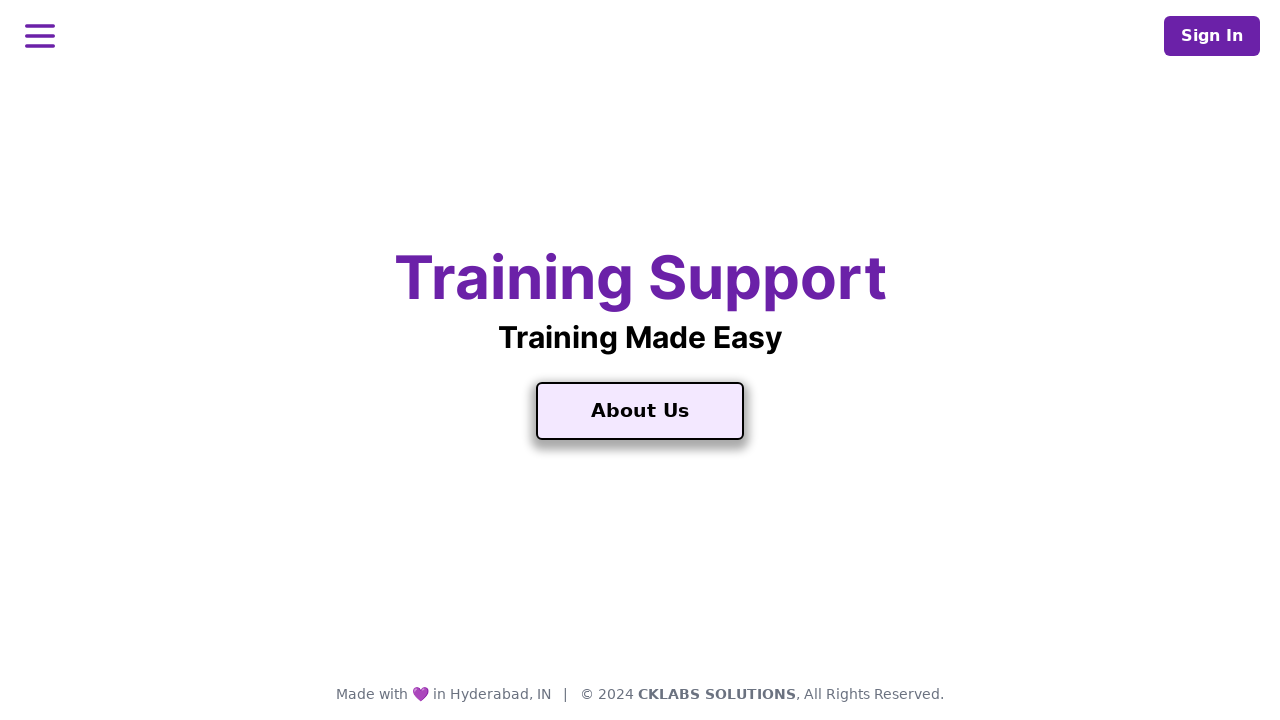

Page navigation completed and network idle
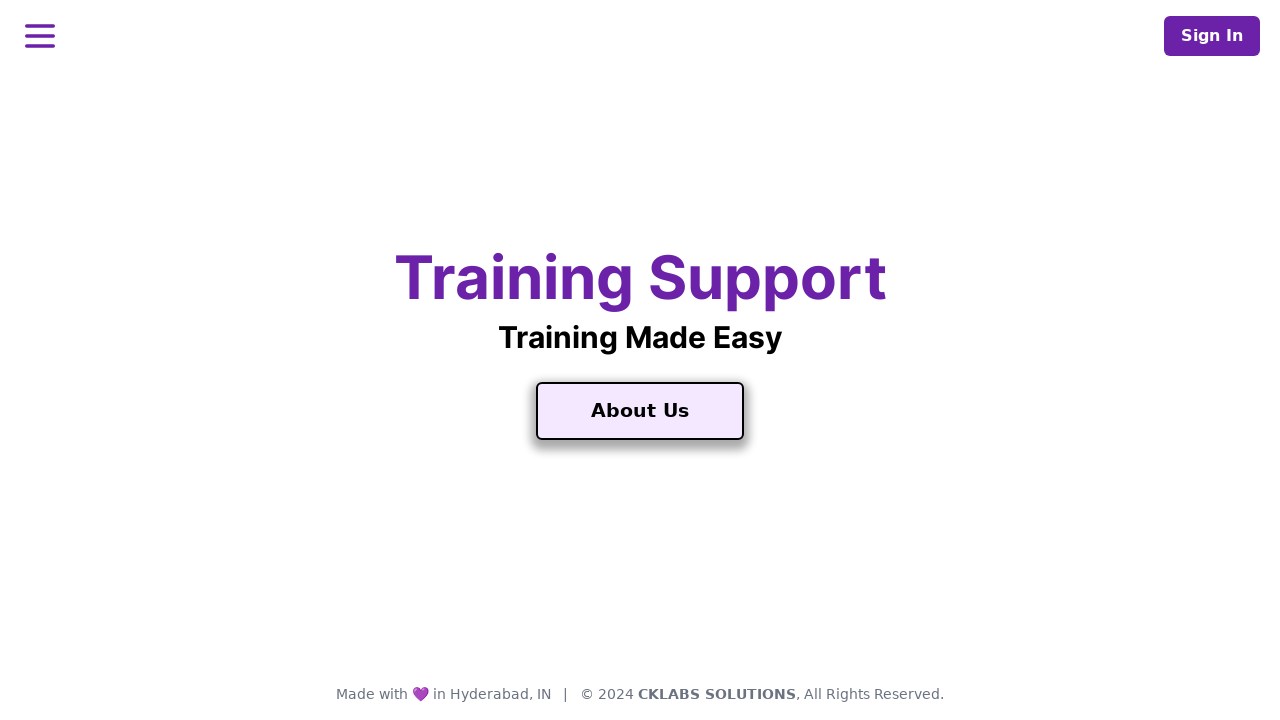

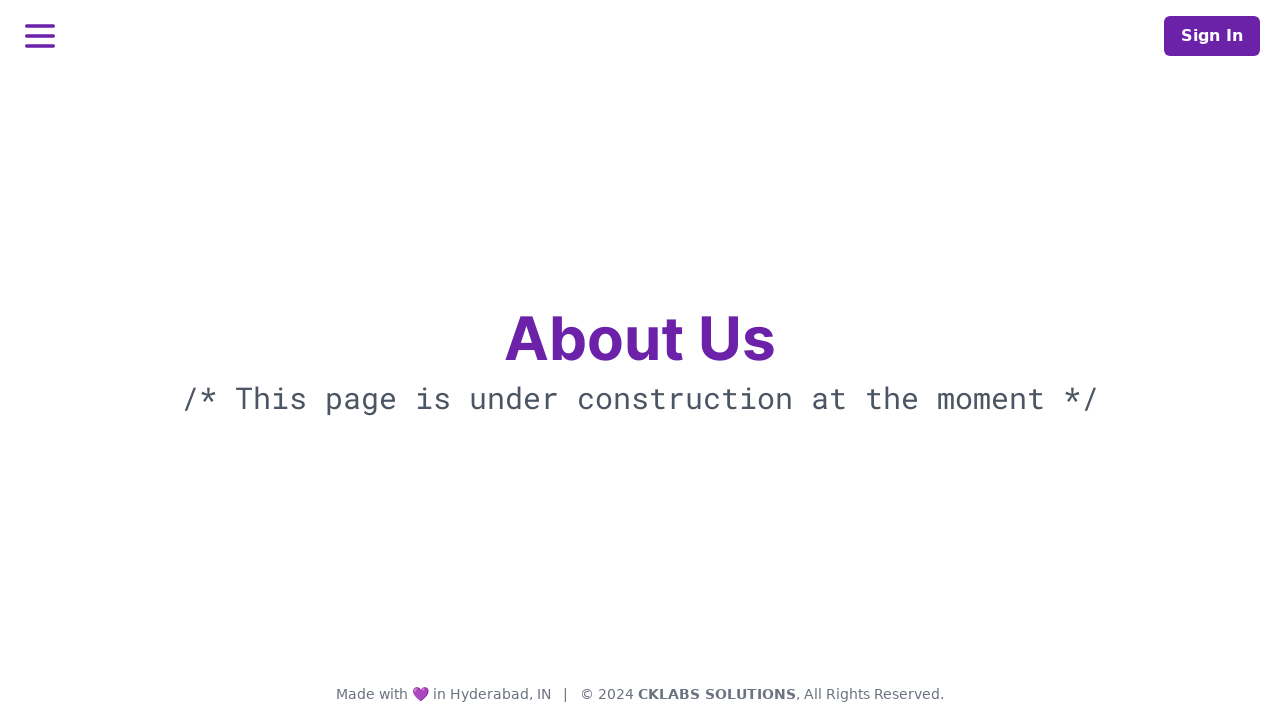